Tests JavaScript confirm dialog by clicking the second button, dismissing the alert, and verifying the result message does not contain "successfully"

Starting URL: https://the-internet.herokuapp.com/javascript_alerts

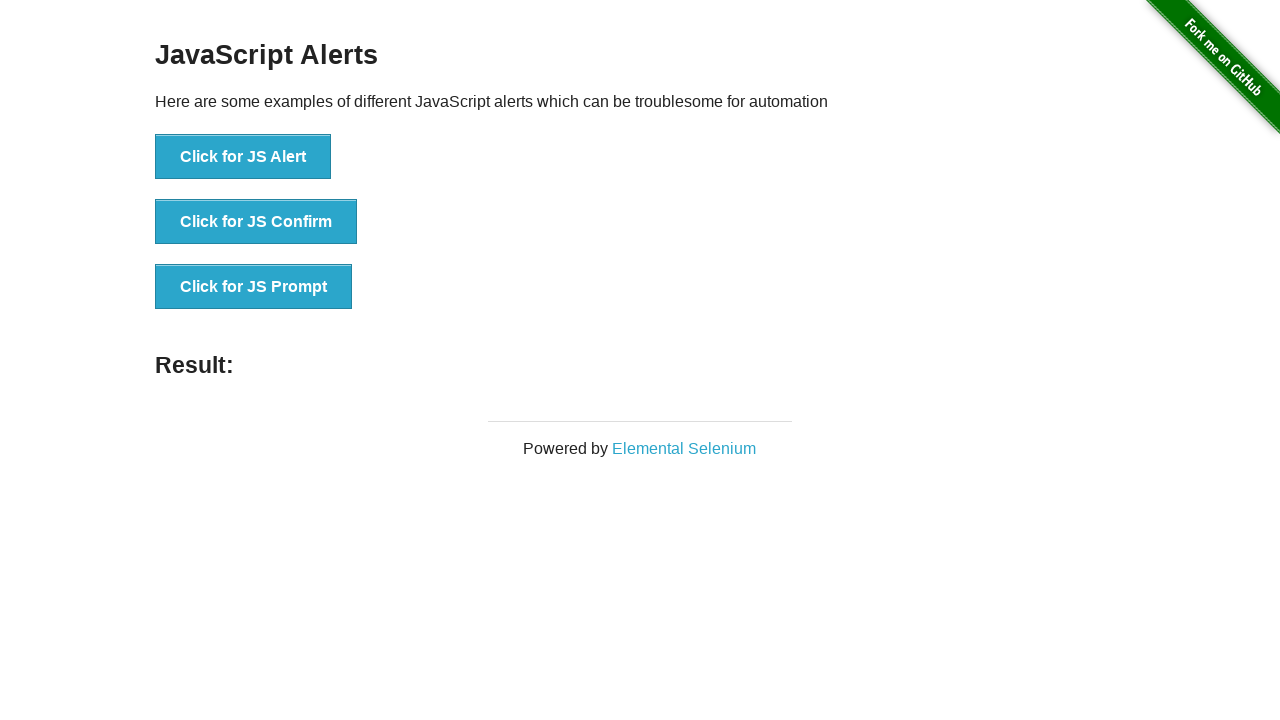

Set up dialog handler to dismiss confirm dialogs
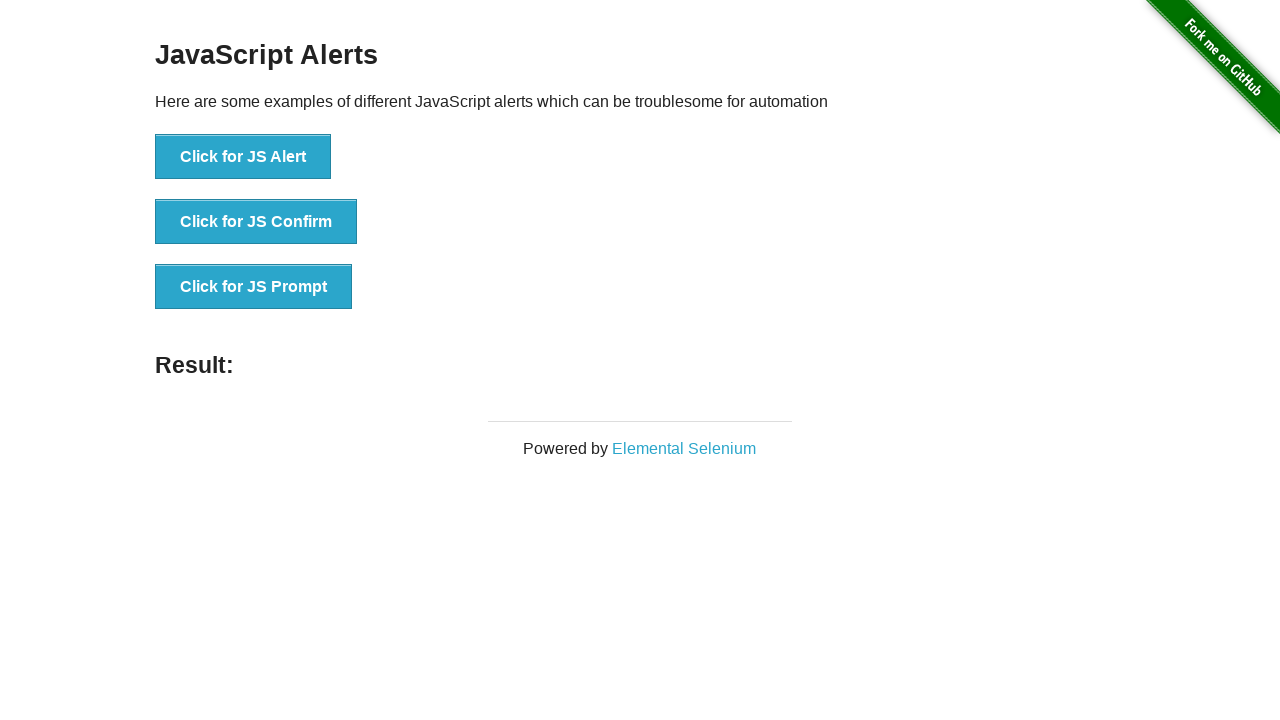

Clicked 'Click for JS Confirm' button to trigger JavaScript confirm dialog at (256, 222) on xpath=//*[text()='Click for JS Confirm']
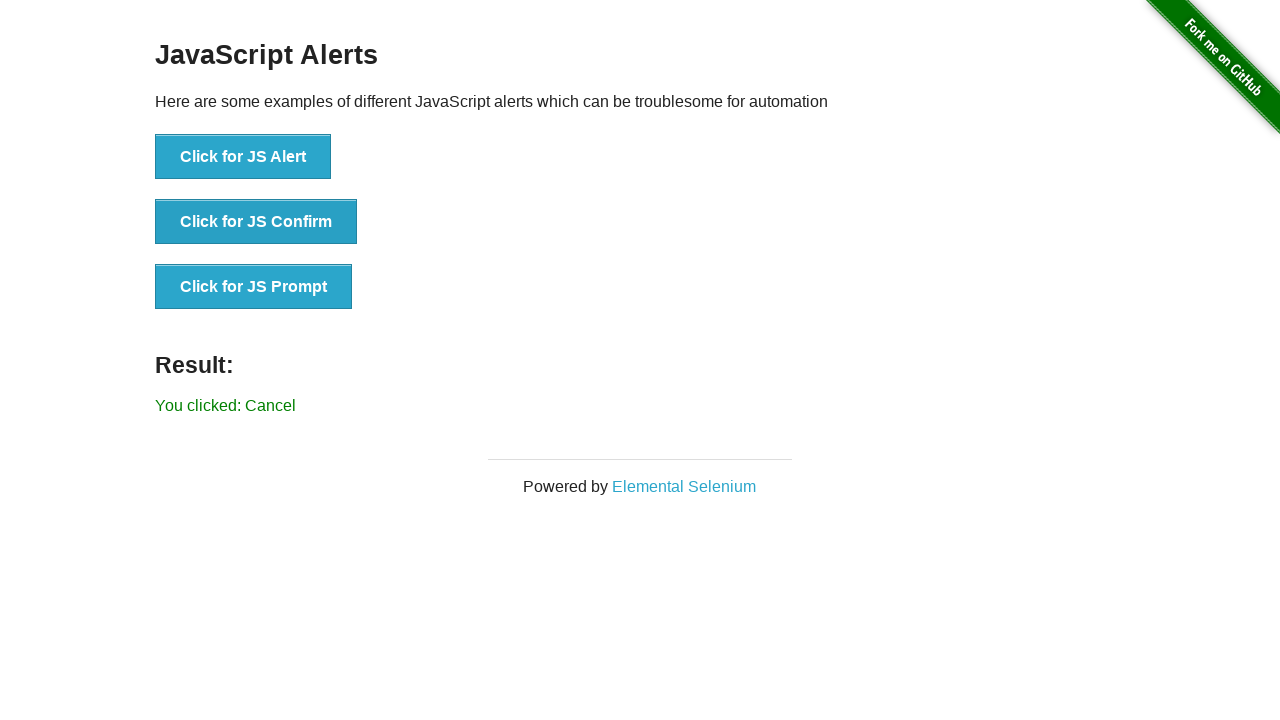

Result message element appeared after dismissing confirm dialog
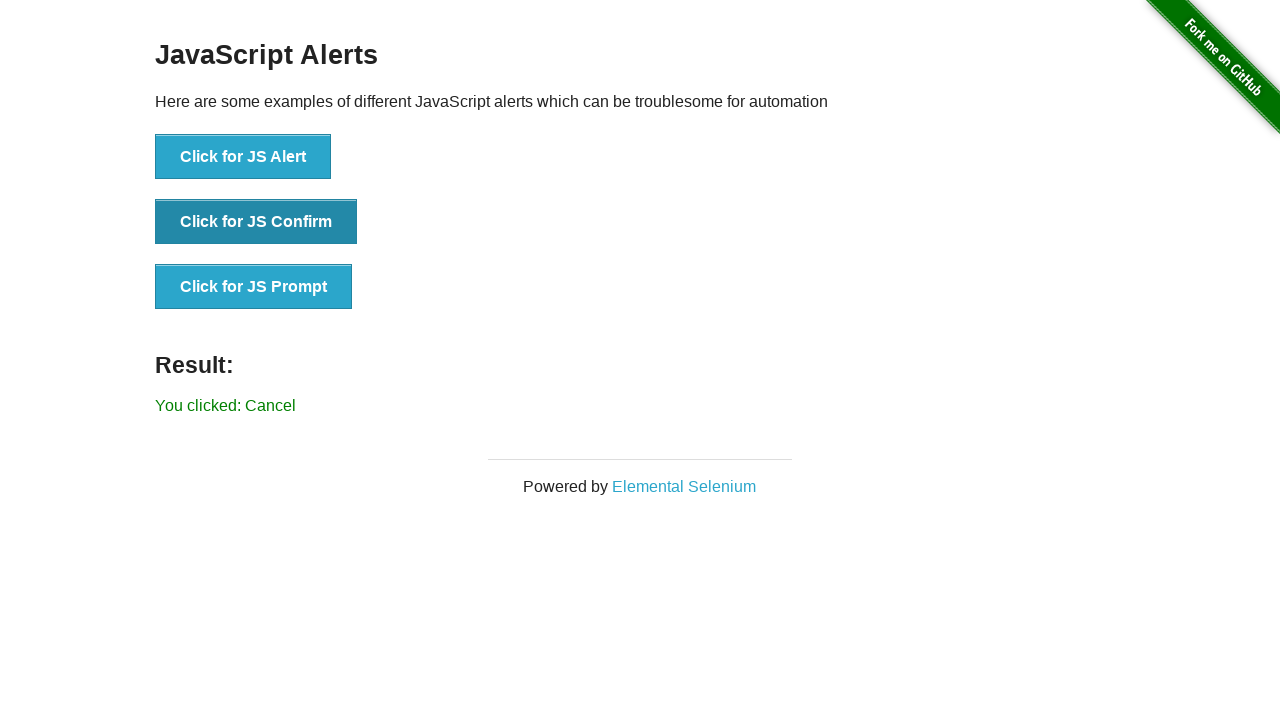

Retrieved result text: 'You clicked: Cancel'
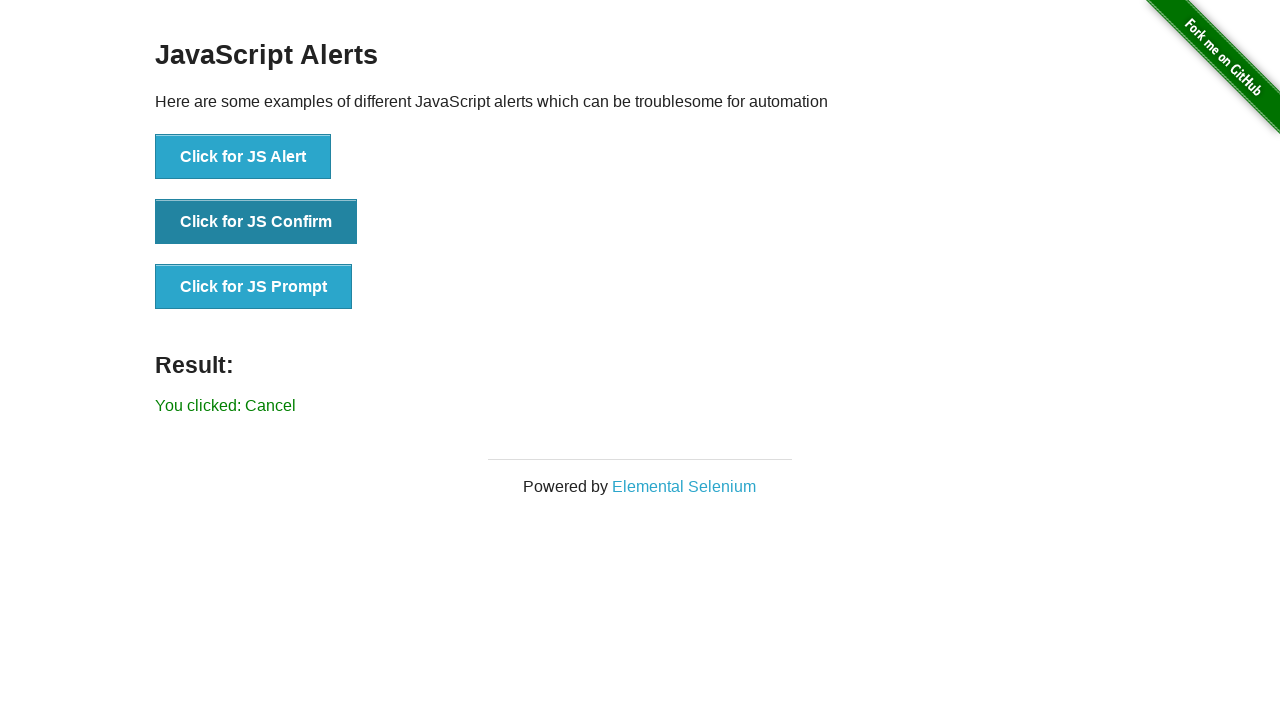

Verified result text does not contain 'successfuly'
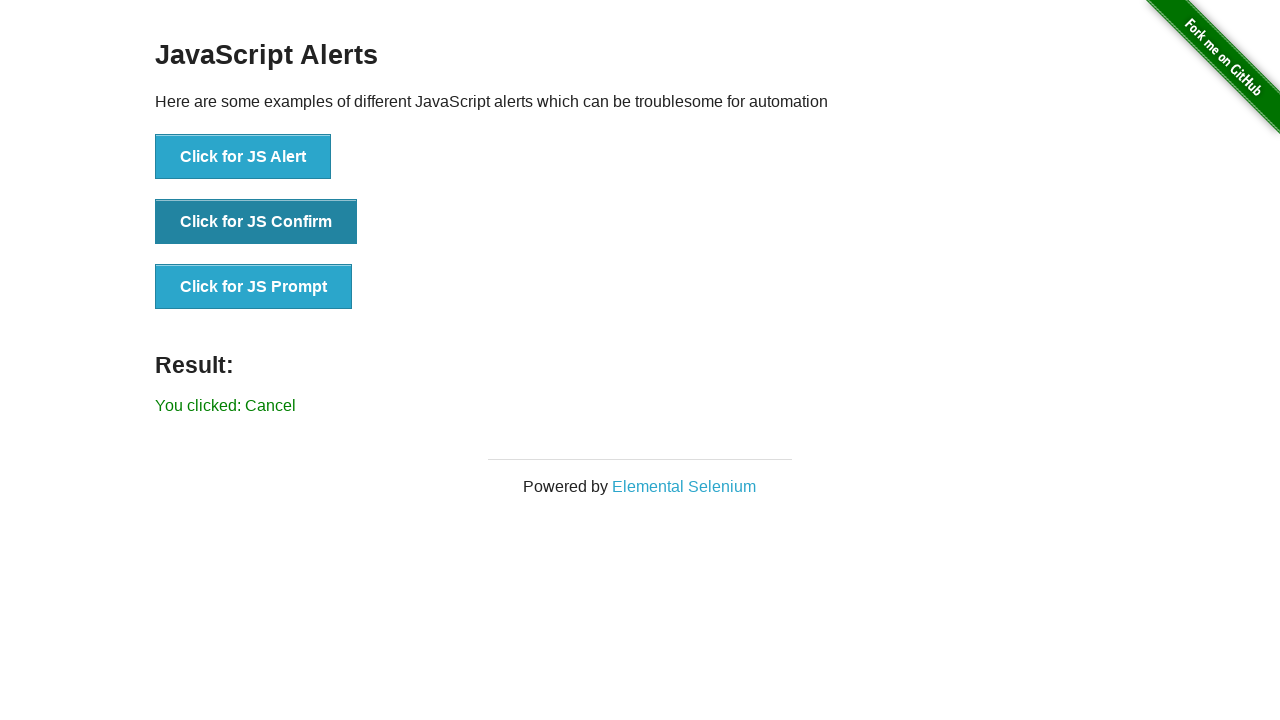

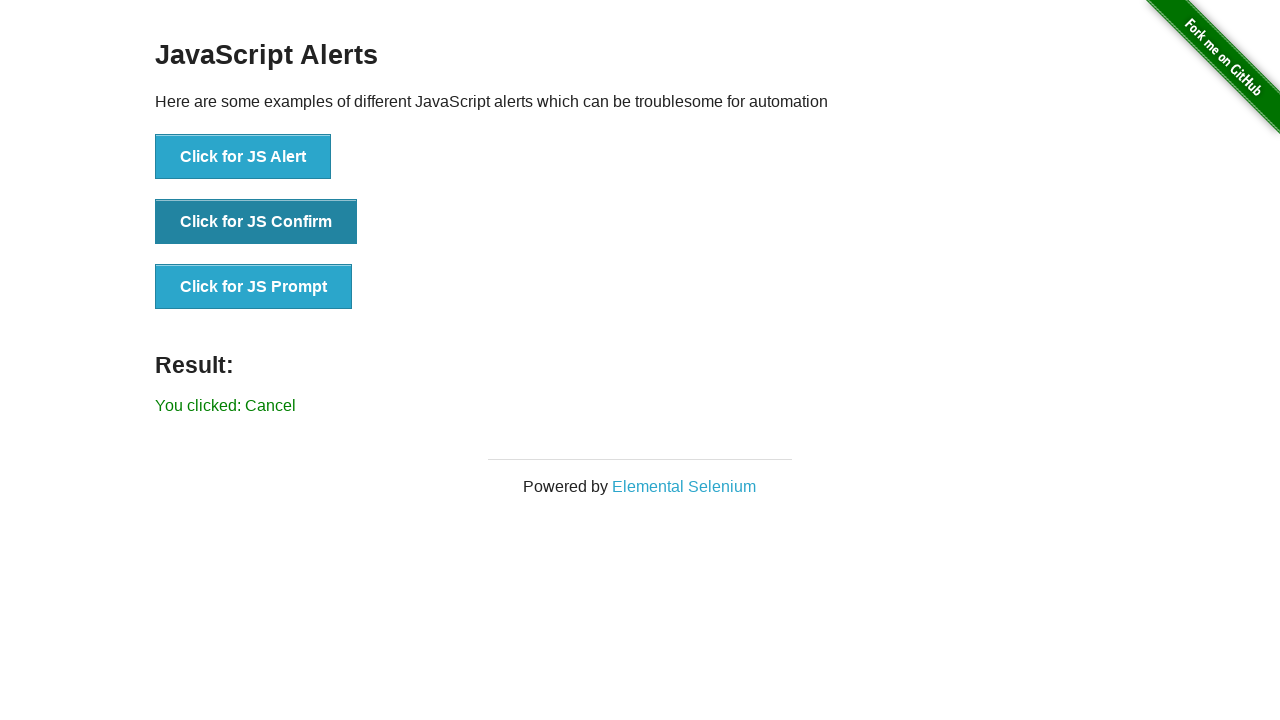